Tests sentence case conversion functionality by entering text and clicking the sentence case button to verify the text is properly formatted

Starting URL: https://capitalizemytitle.com

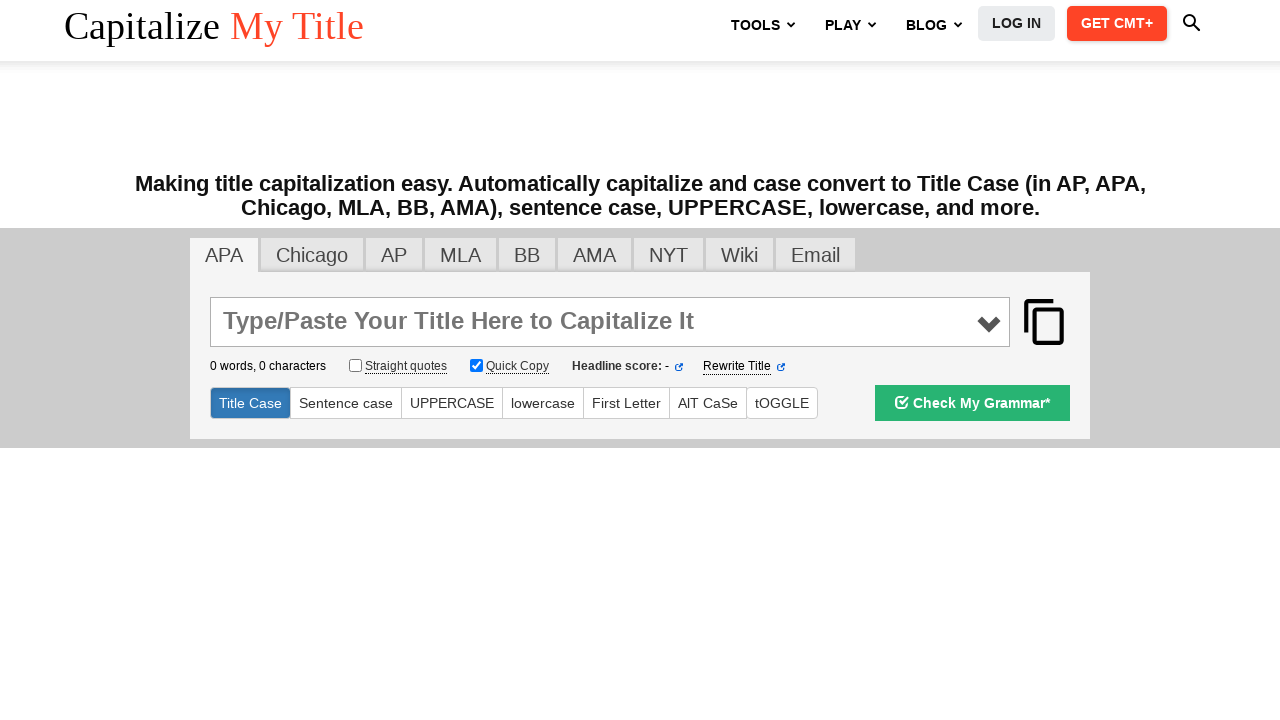

Filled textarea with test sentence 'mom is cleaning the Window' on textarea#main_input
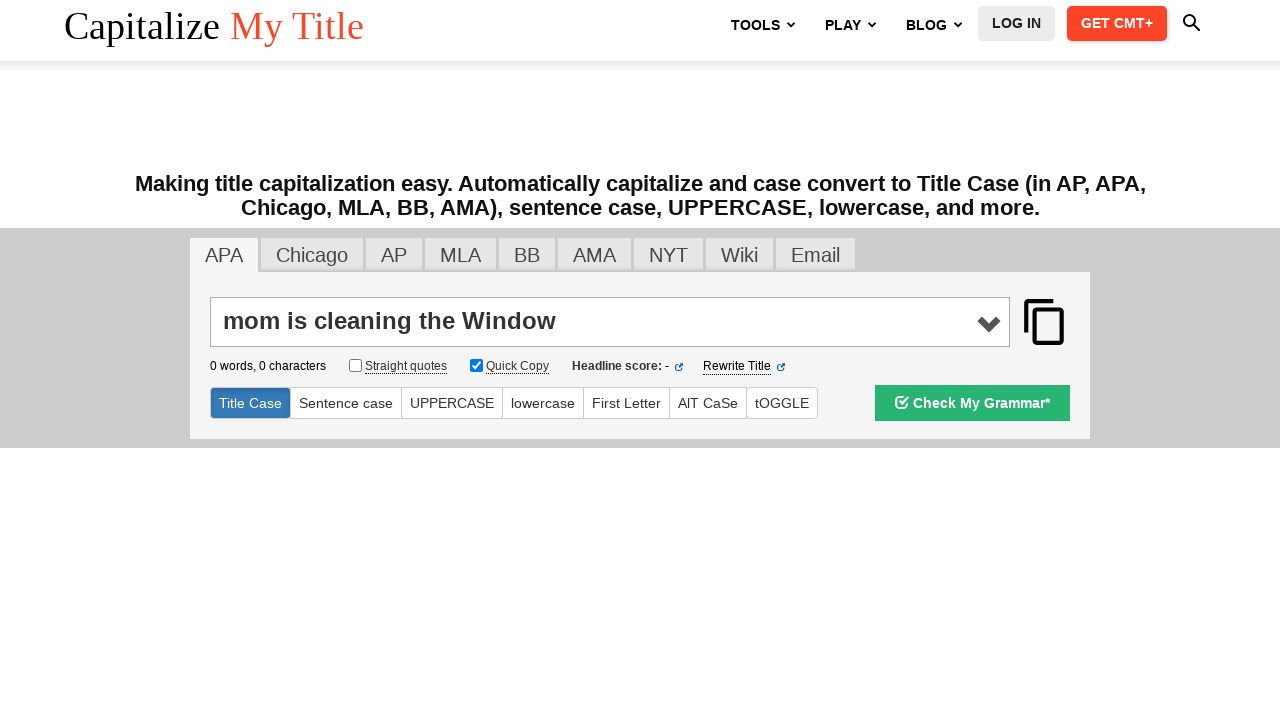

Clicked the sentence case button at (346, 403) on #sentencecase
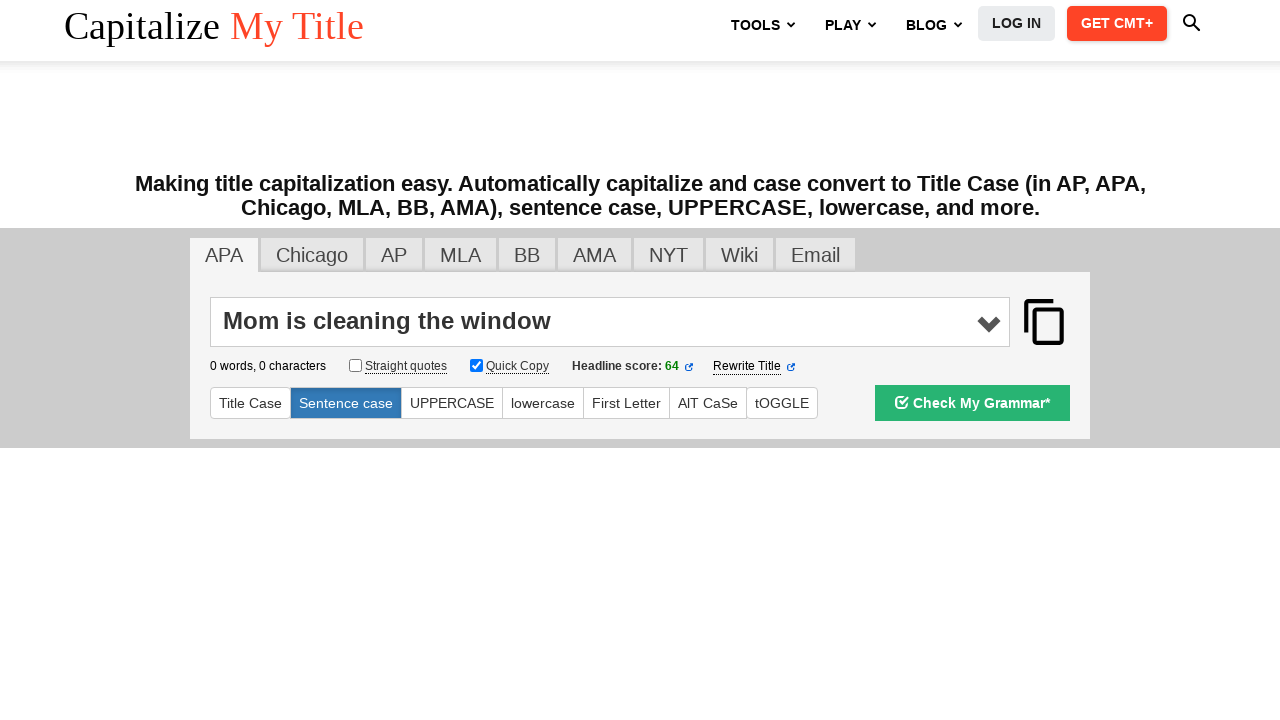

Waited 500ms for conversion to complete
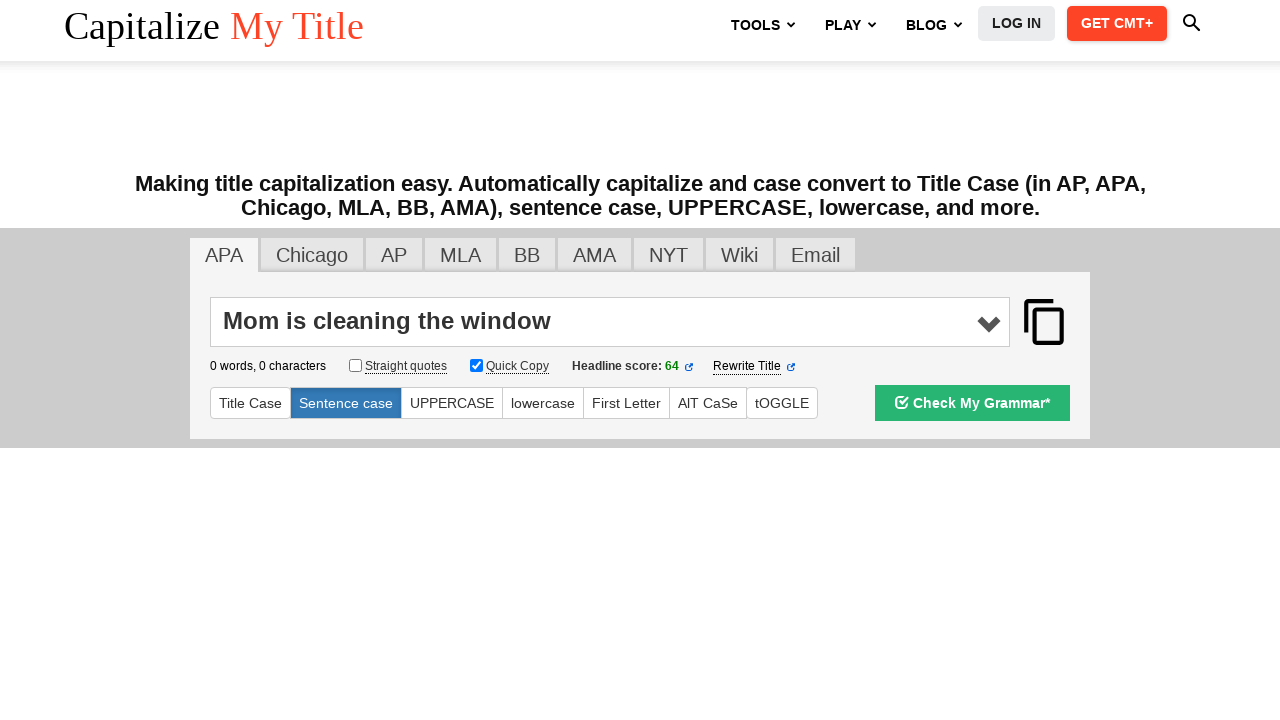

Retrieved converted text from textarea
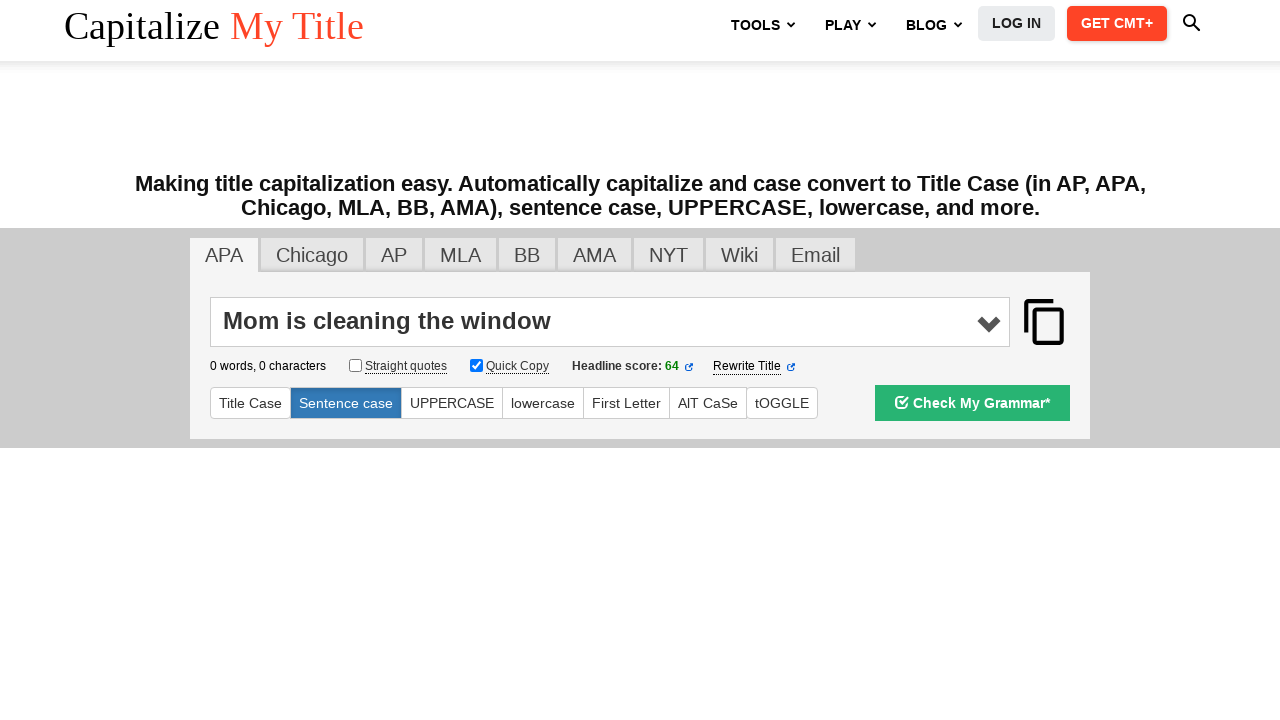

Asserted that text was correctly converted to 'Mom is cleaning the window'
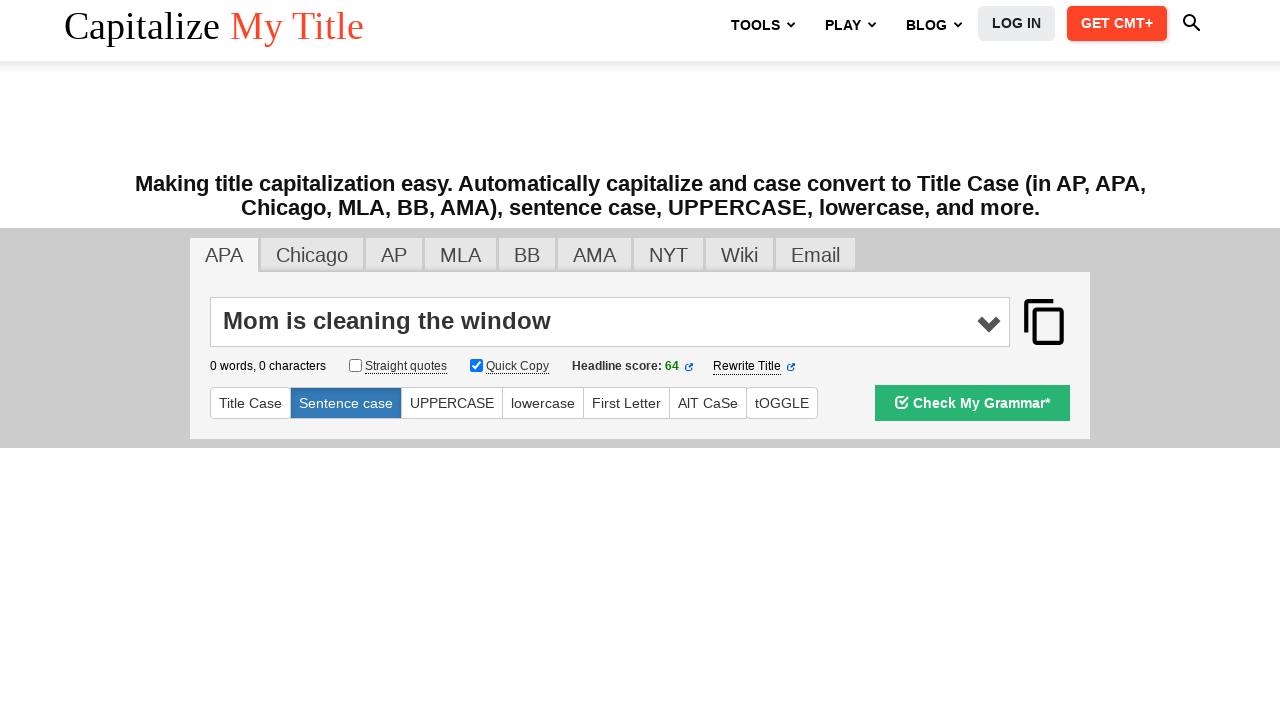

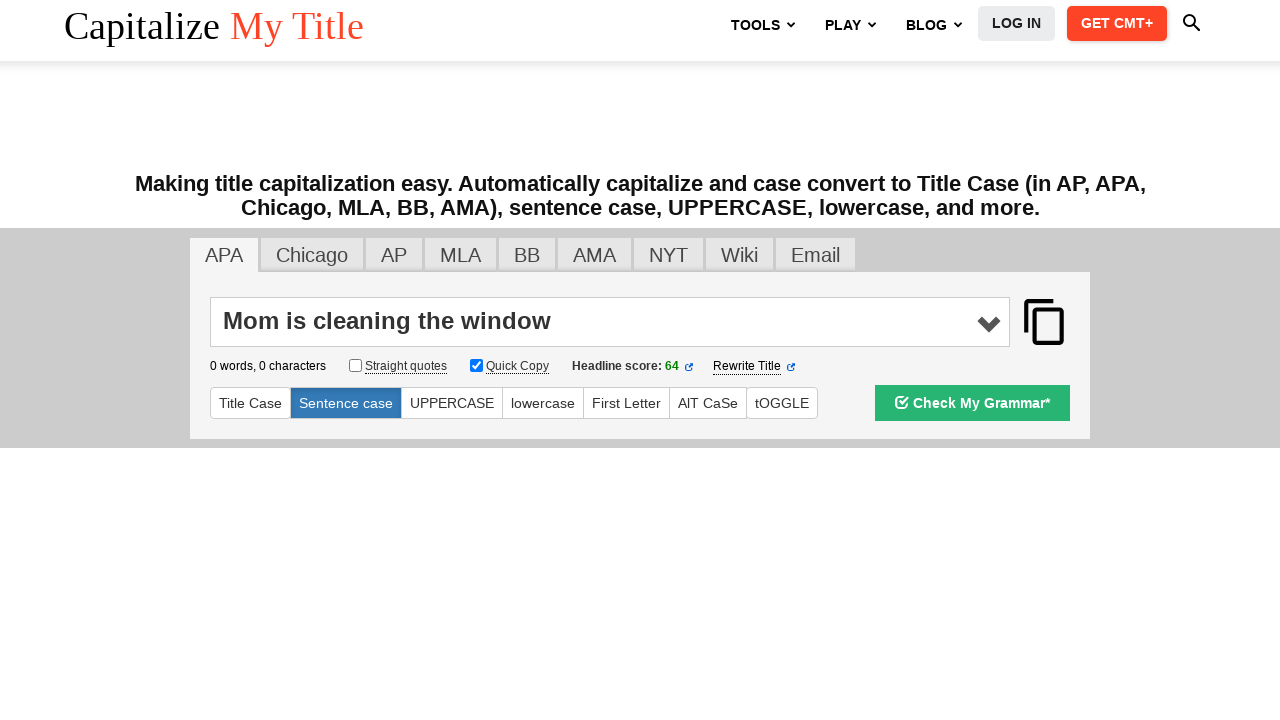